Tests keyboard input events by pressing a key and then performing a select-all and copy keyboard shortcut sequence (Ctrl+A, Ctrl+C)

Starting URL: https://www.training-support.net/selenium/input-events

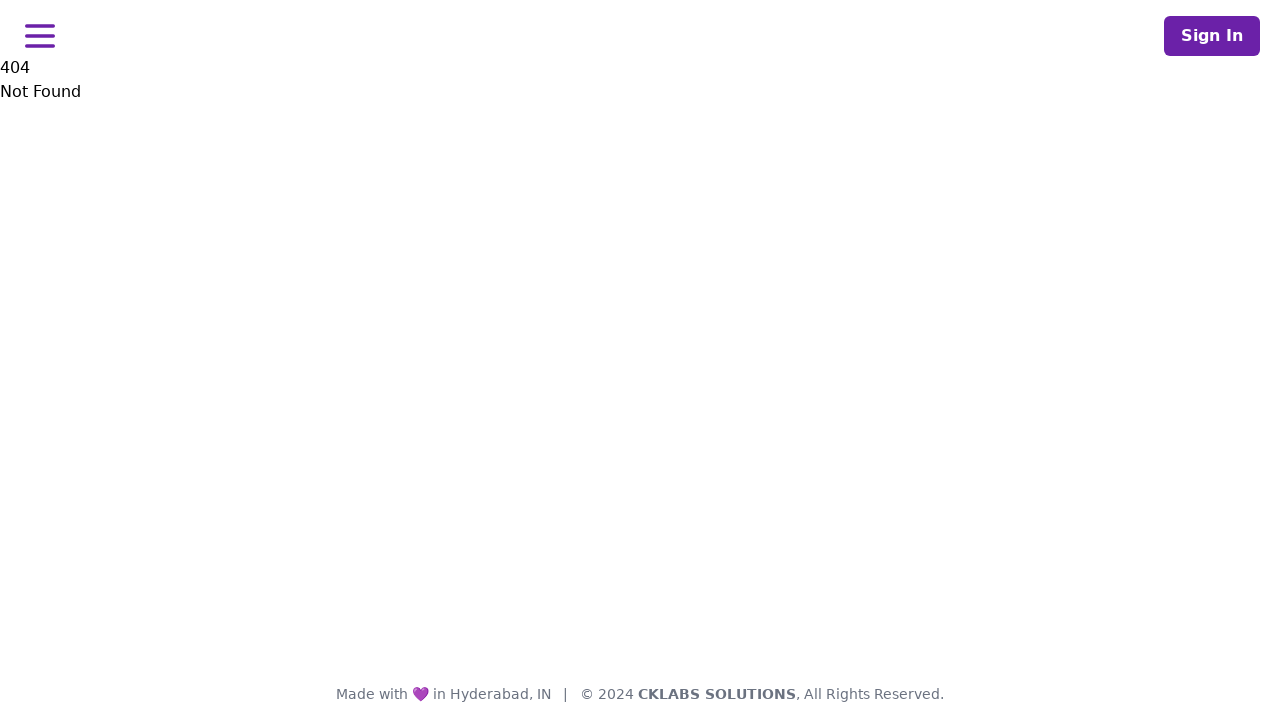

Navigated to input events test page
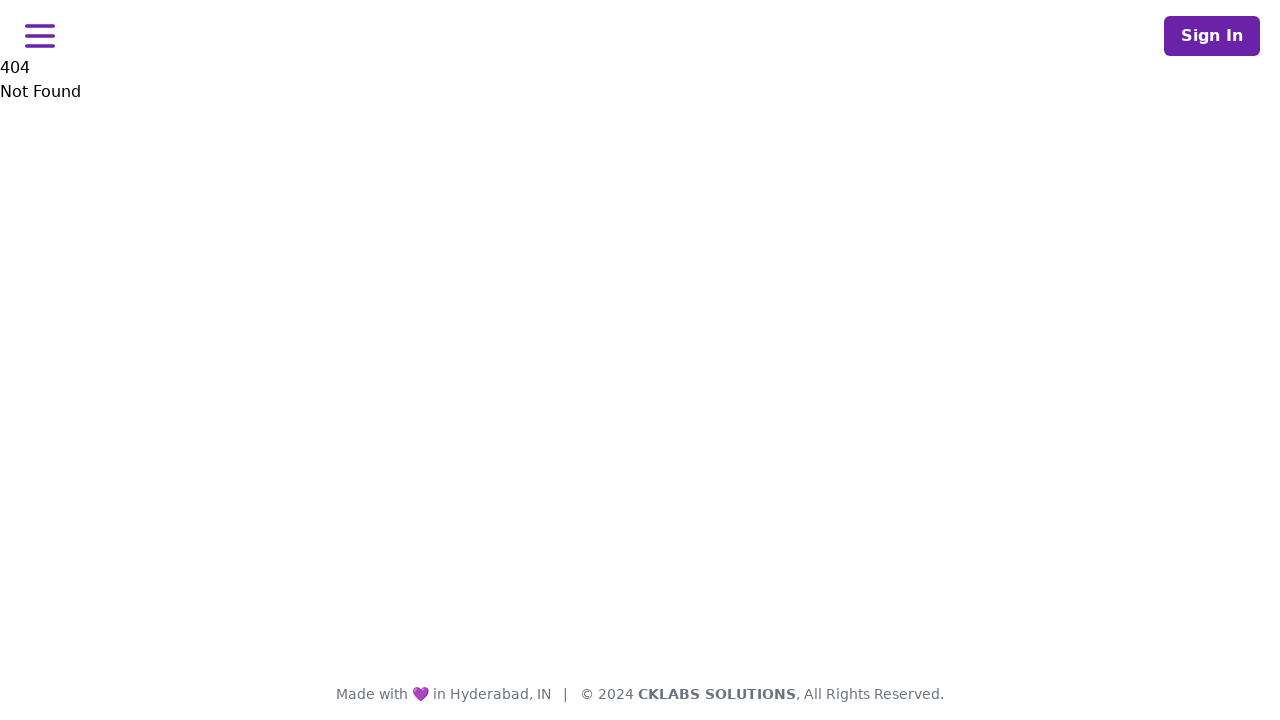

Pressed key 'A'
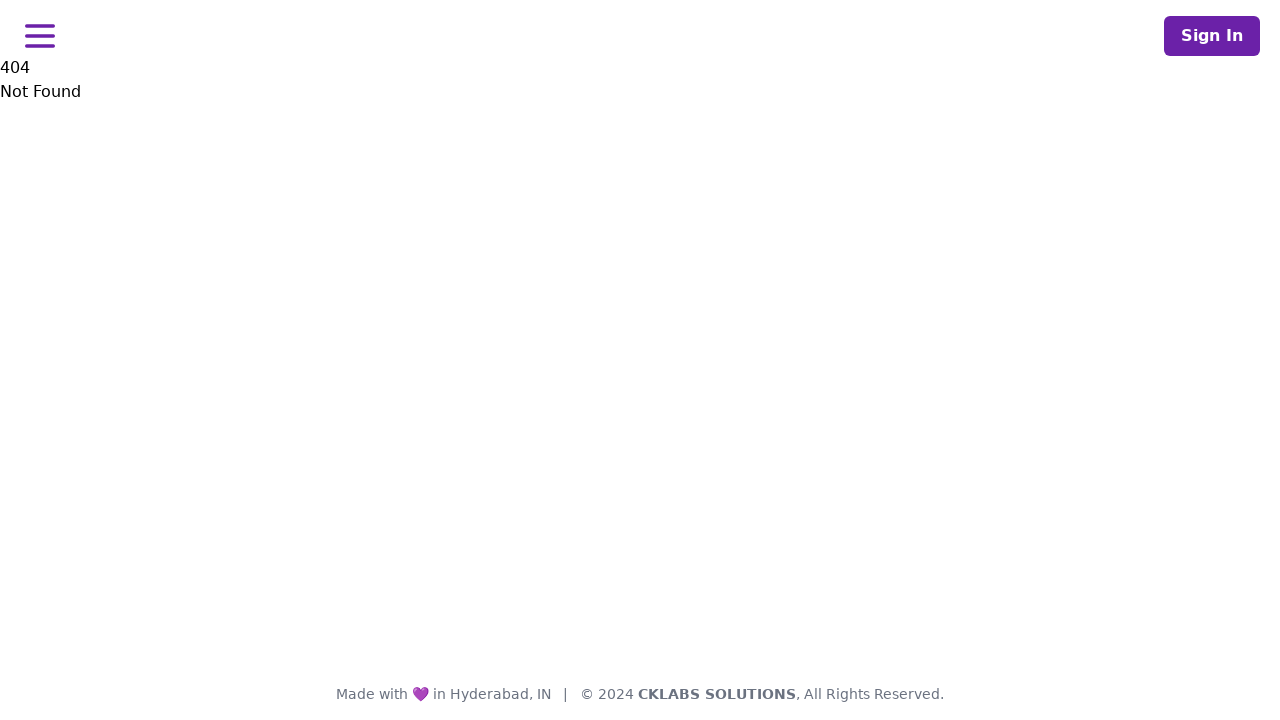

Performed Ctrl+A to select all
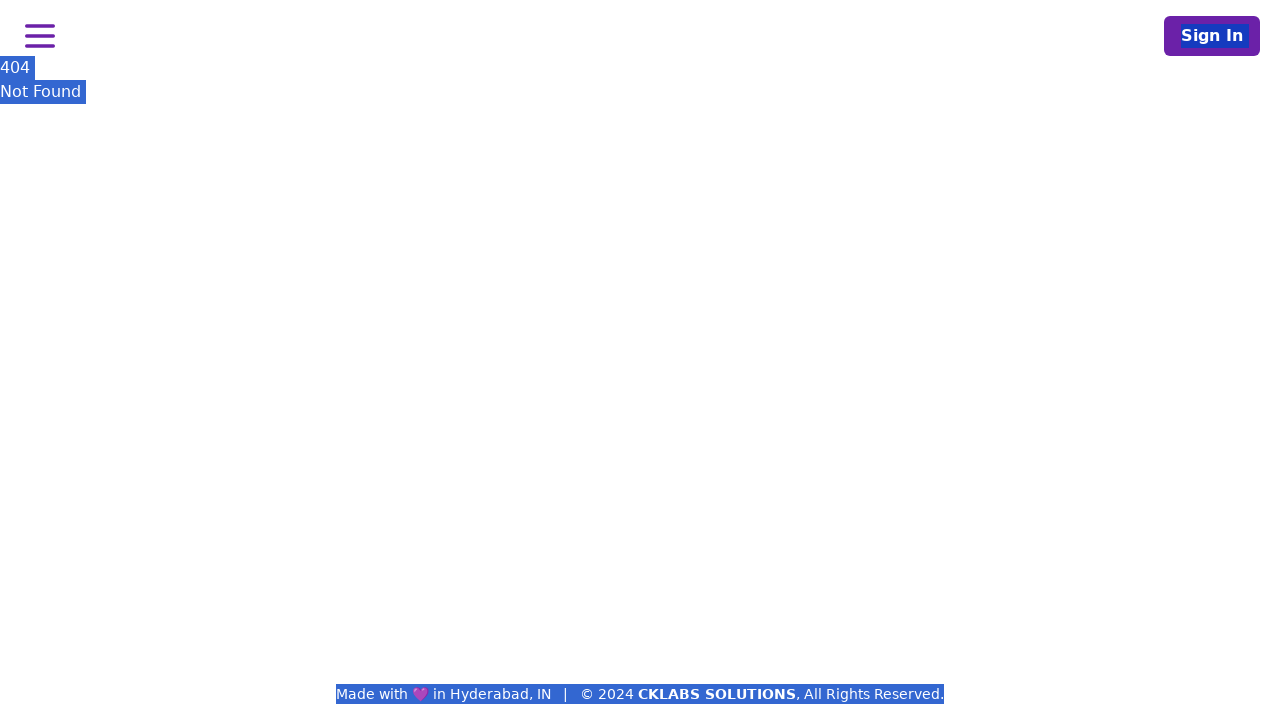

Performed Ctrl+C to copy selected text
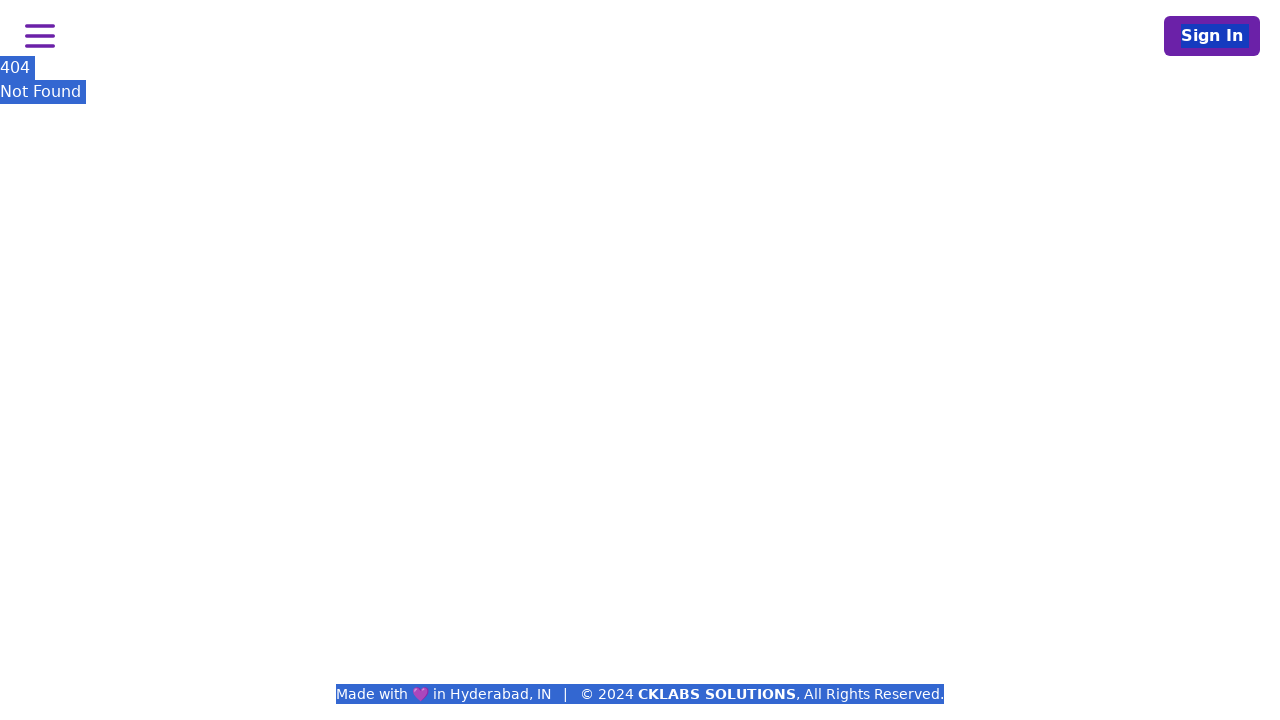

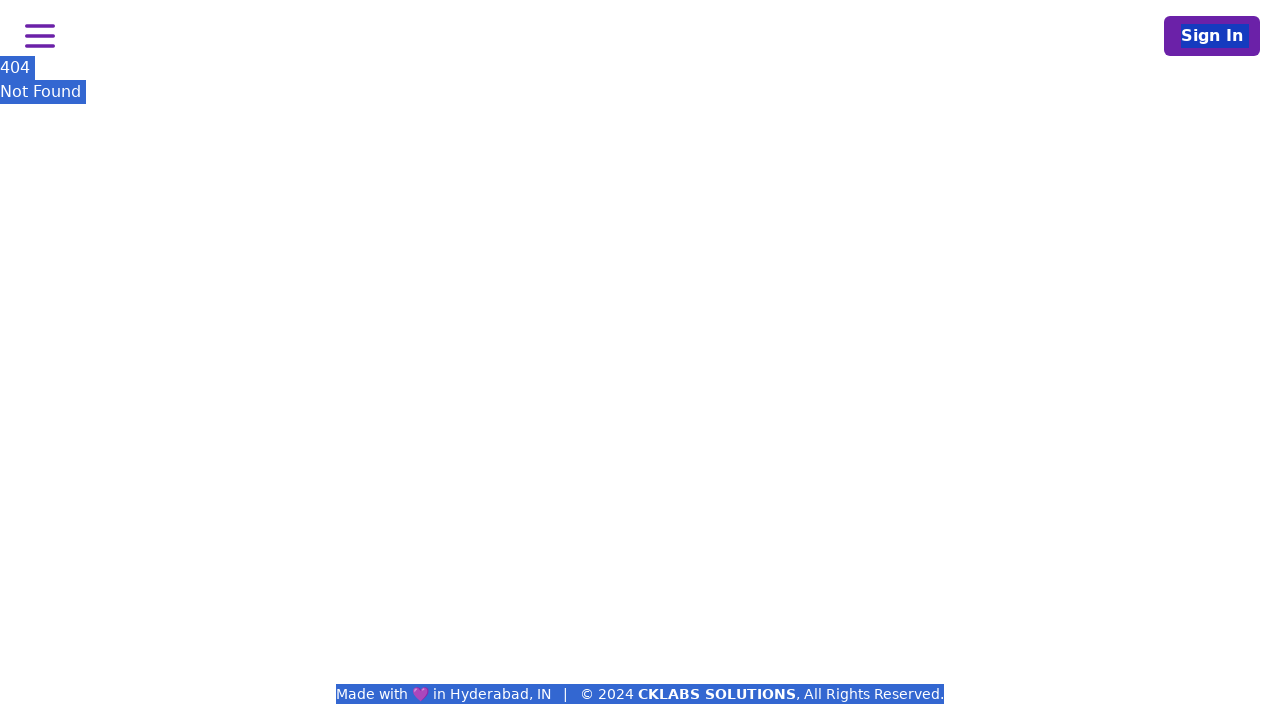